Tests JavaScript prompt alert functionality by clicking the prompt button, entering text into the alert dialog, and accepting it

Starting URL: https://the-internet.herokuapp.com/javascript_alerts

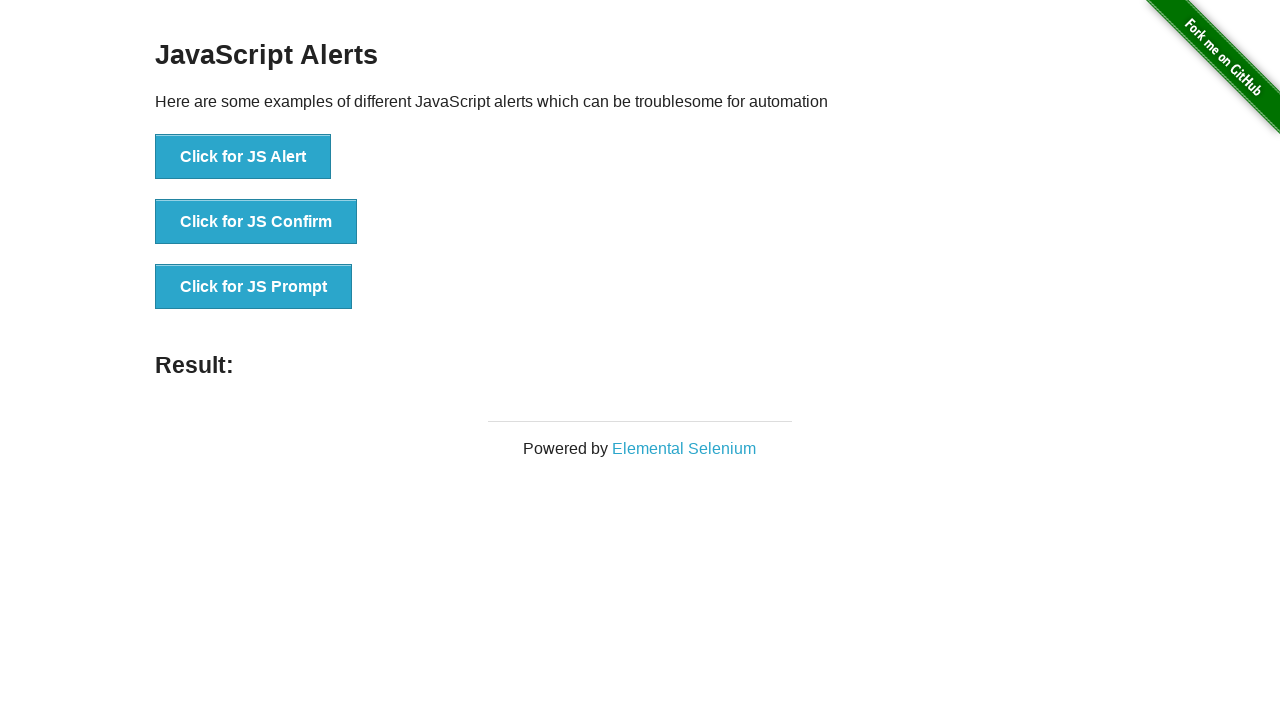

Clicked the JS Prompt button to trigger the alert at (254, 287) on button:has-text('Click for JS Prompt')
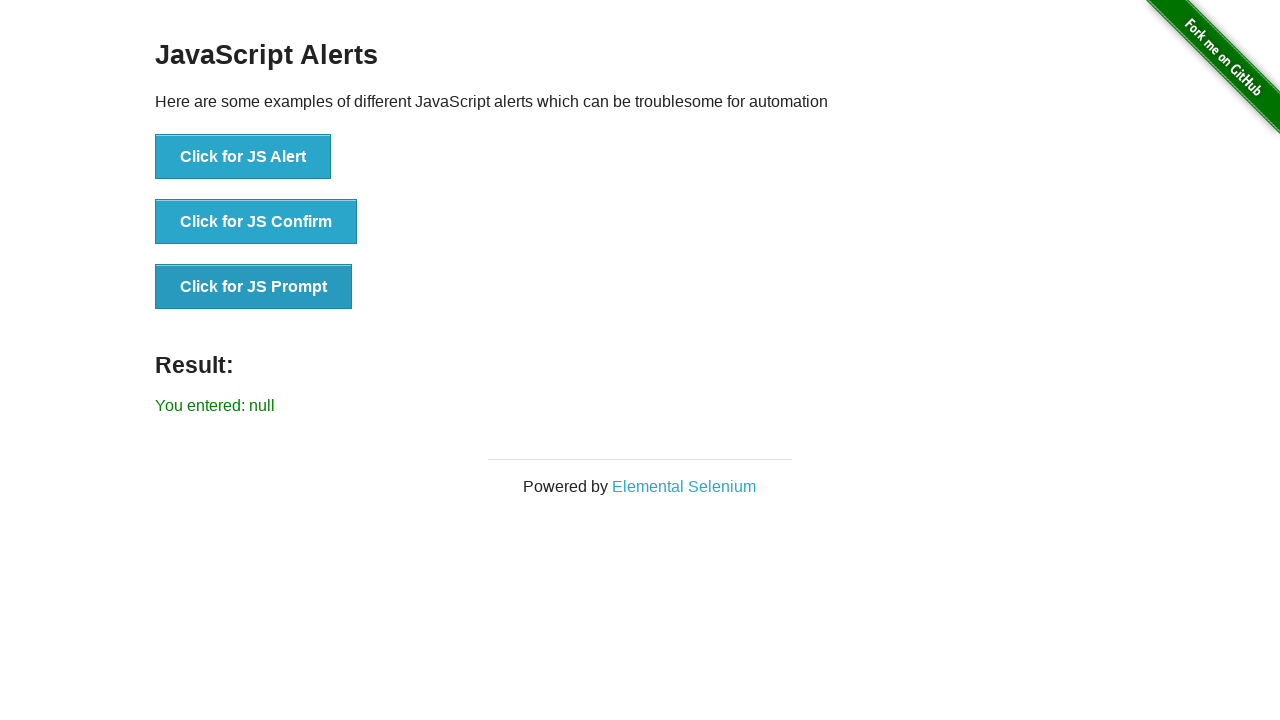

Set up dialog handler to accept prompt with text 'this is selenium with python tutorial on handling alerts'
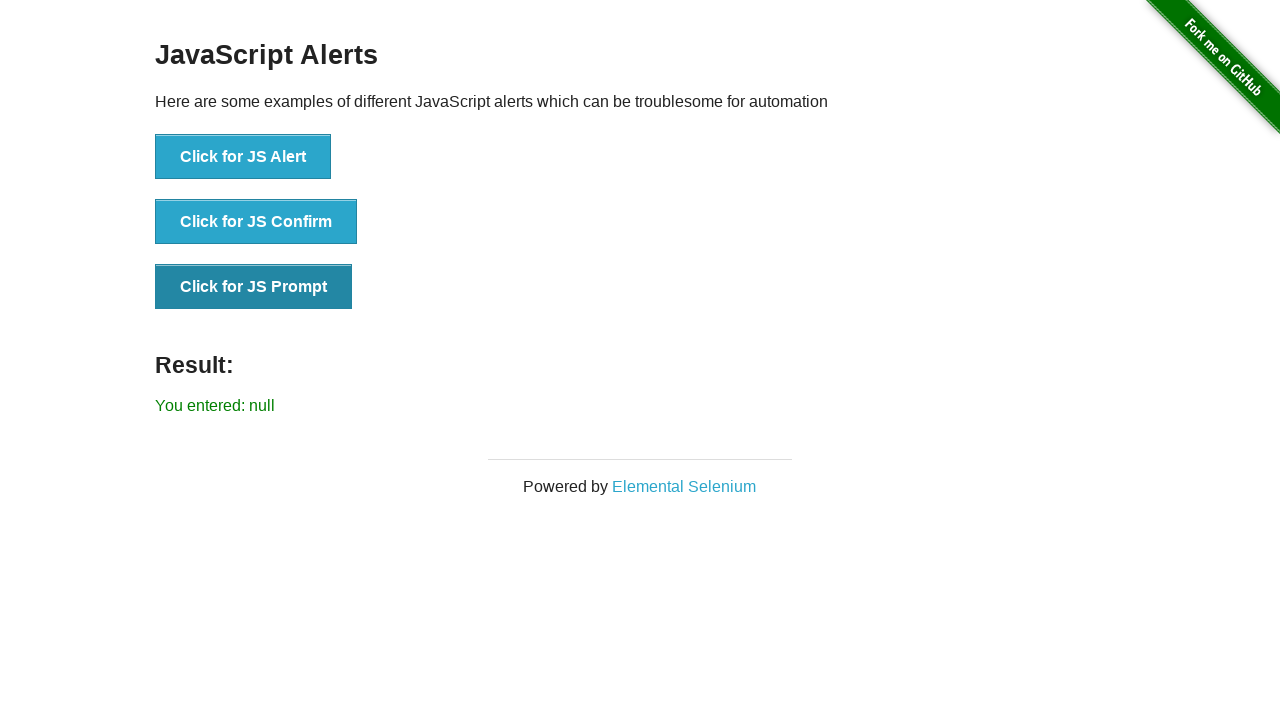

Waited for result to be displayed on the page
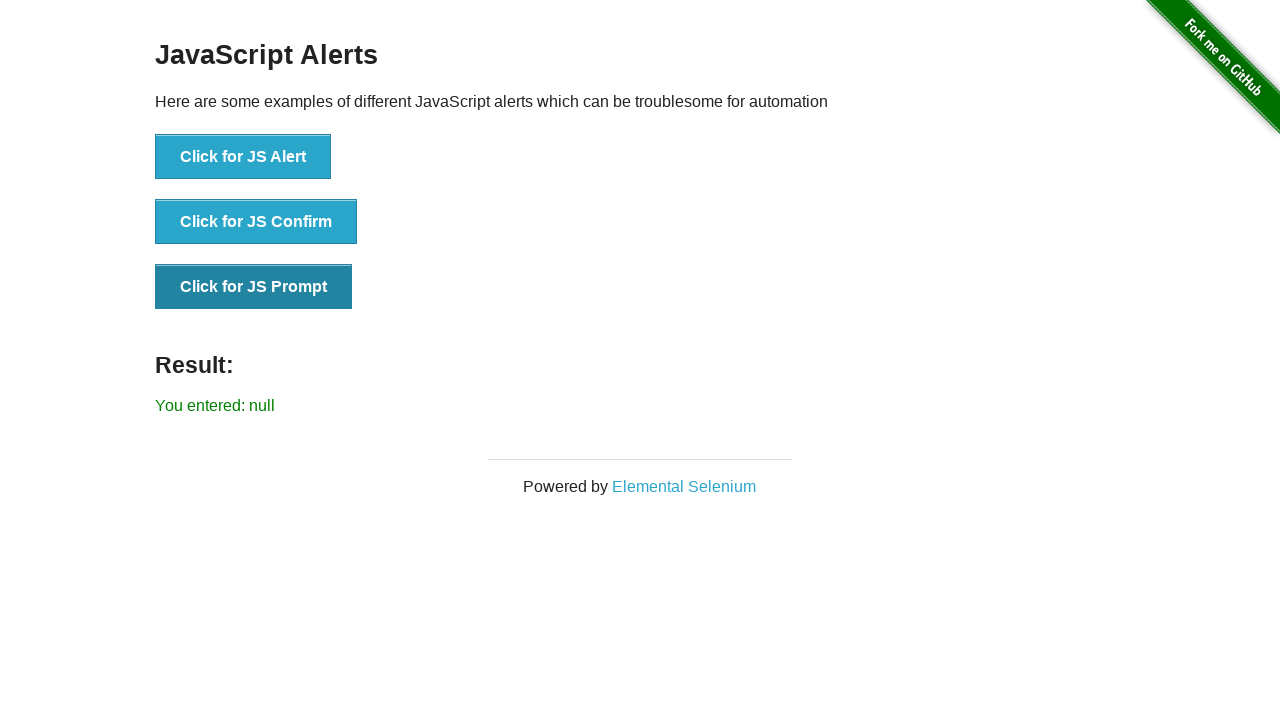

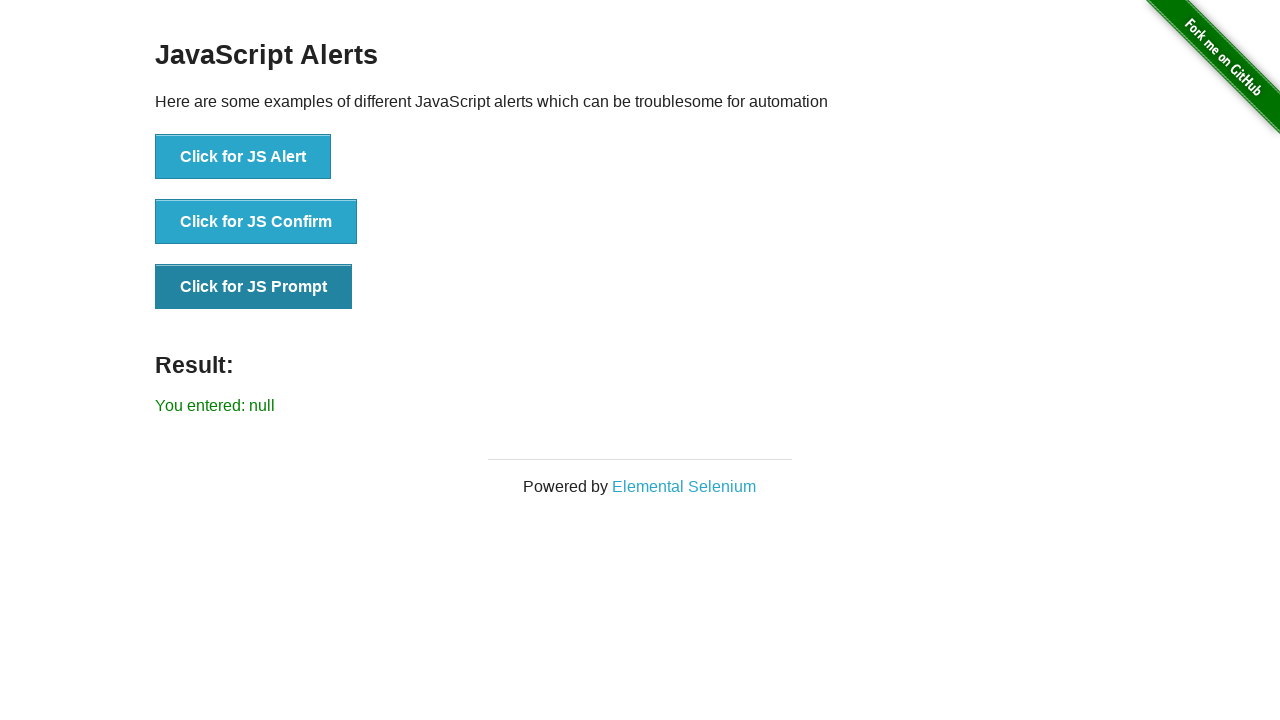